Checks if the login button is displayed on the login page

Starting URL: https://the-internet.herokuapp.com/

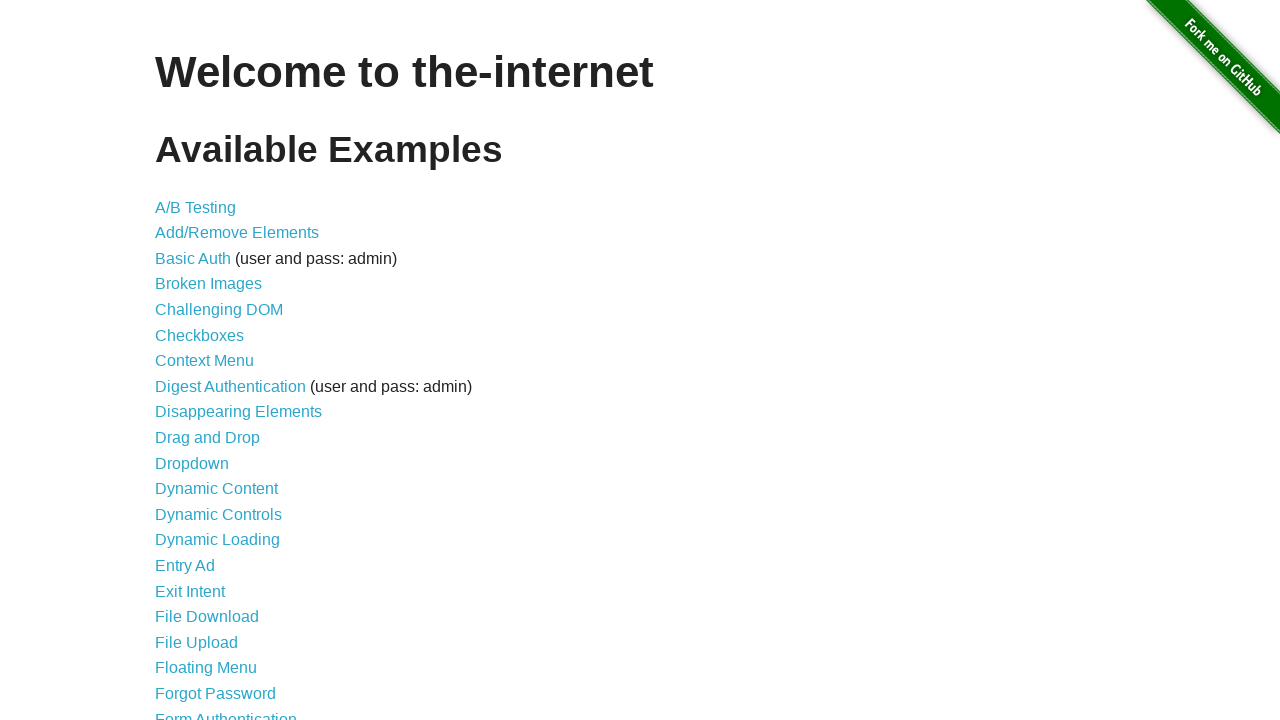

Clicked on Form Authentication link at (226, 712) on text=Form Authentication
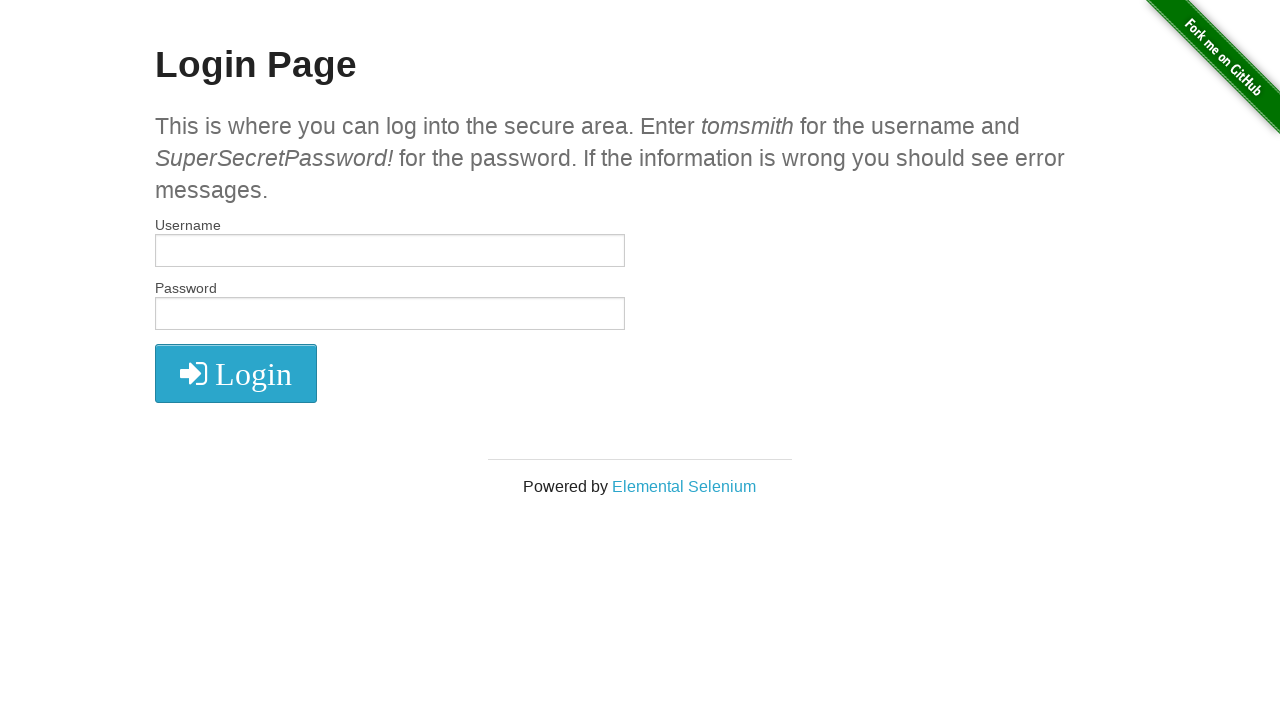

Verified login button is displayed
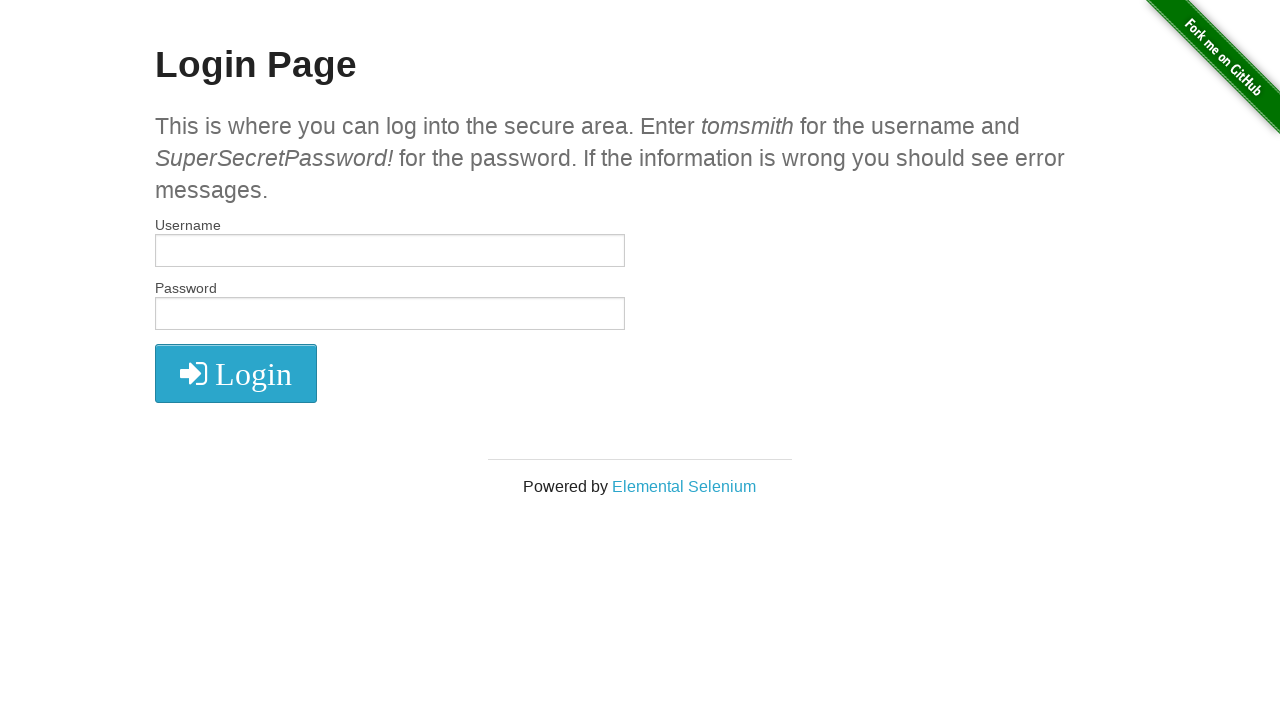

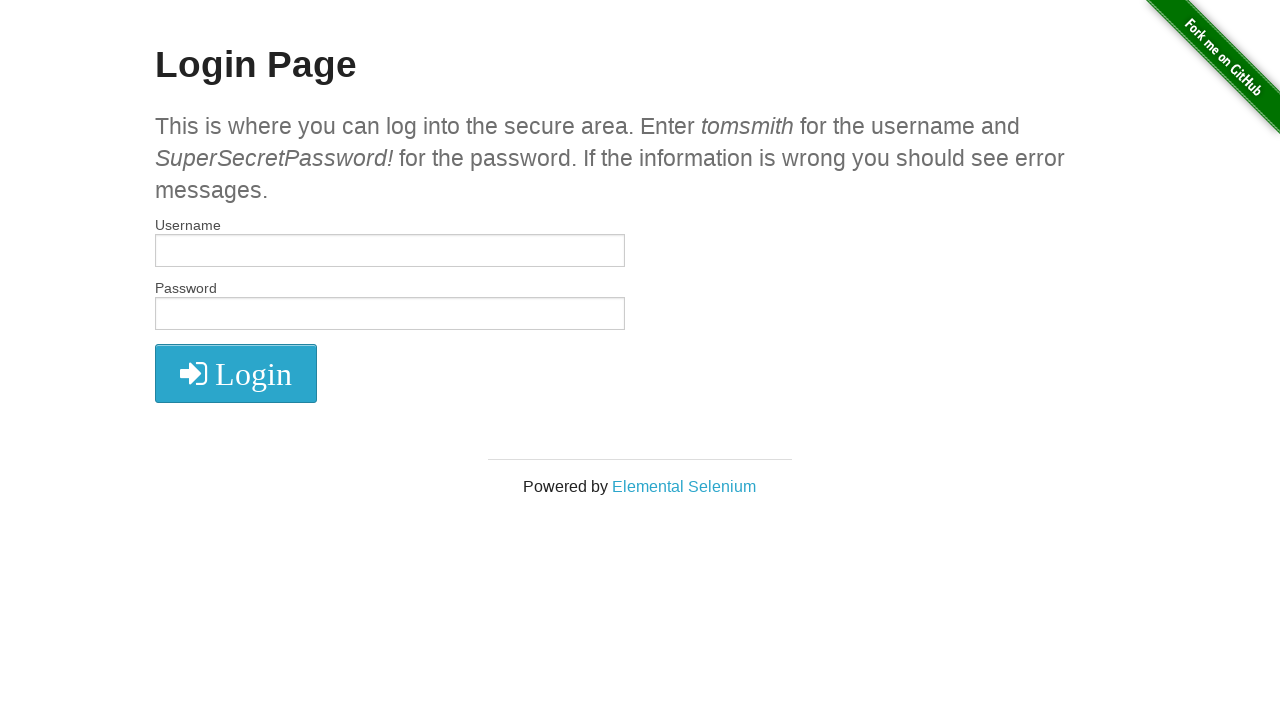